Tests various UI interactions on a demo page including text input, button clicks, slider manipulation, checkbox selection, dropdown selection, hover actions, drag and drop, and iframe interactions.

Starting URL: https://seleniumbase.io/demo_page

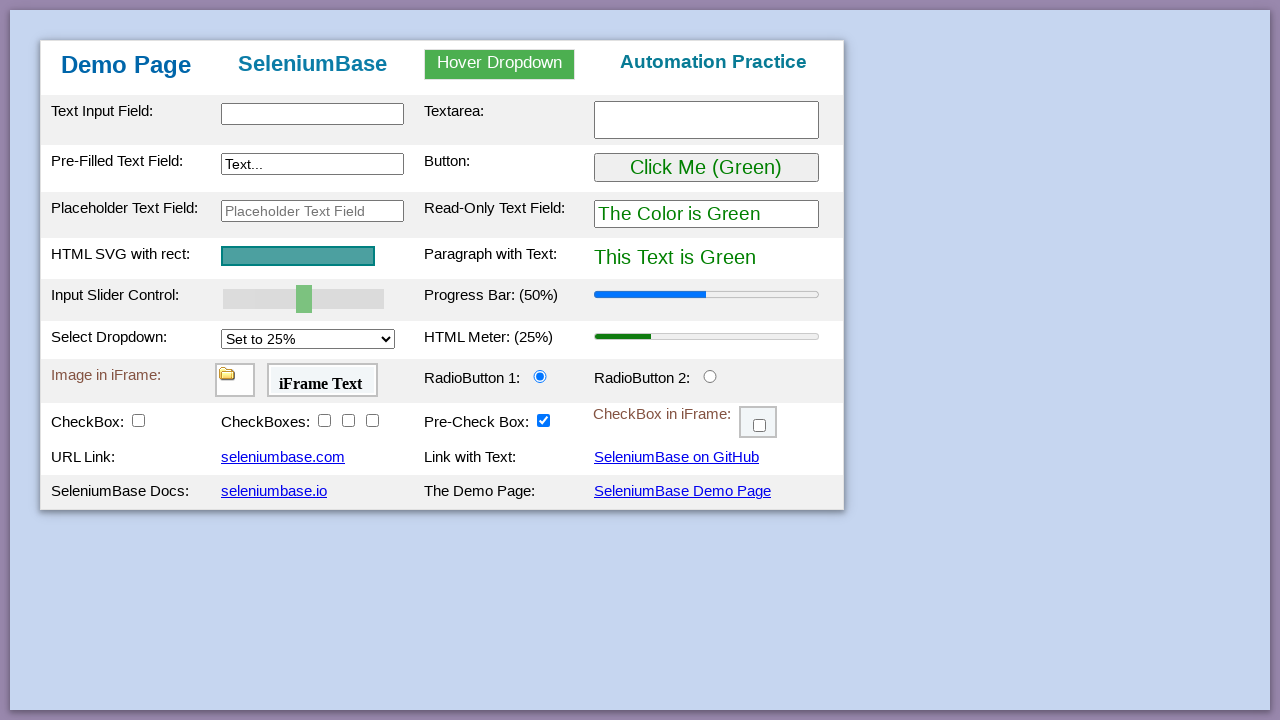

Filled text input field with 'Text' on input
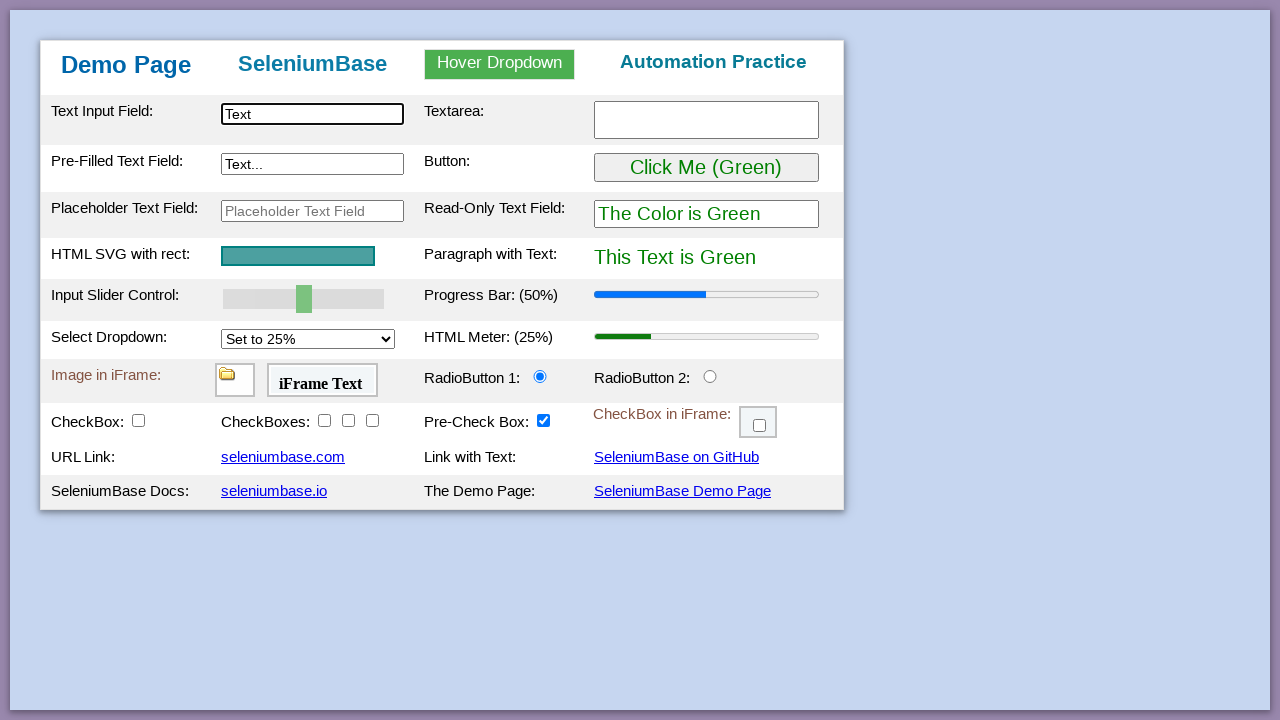

Highlighted first button element
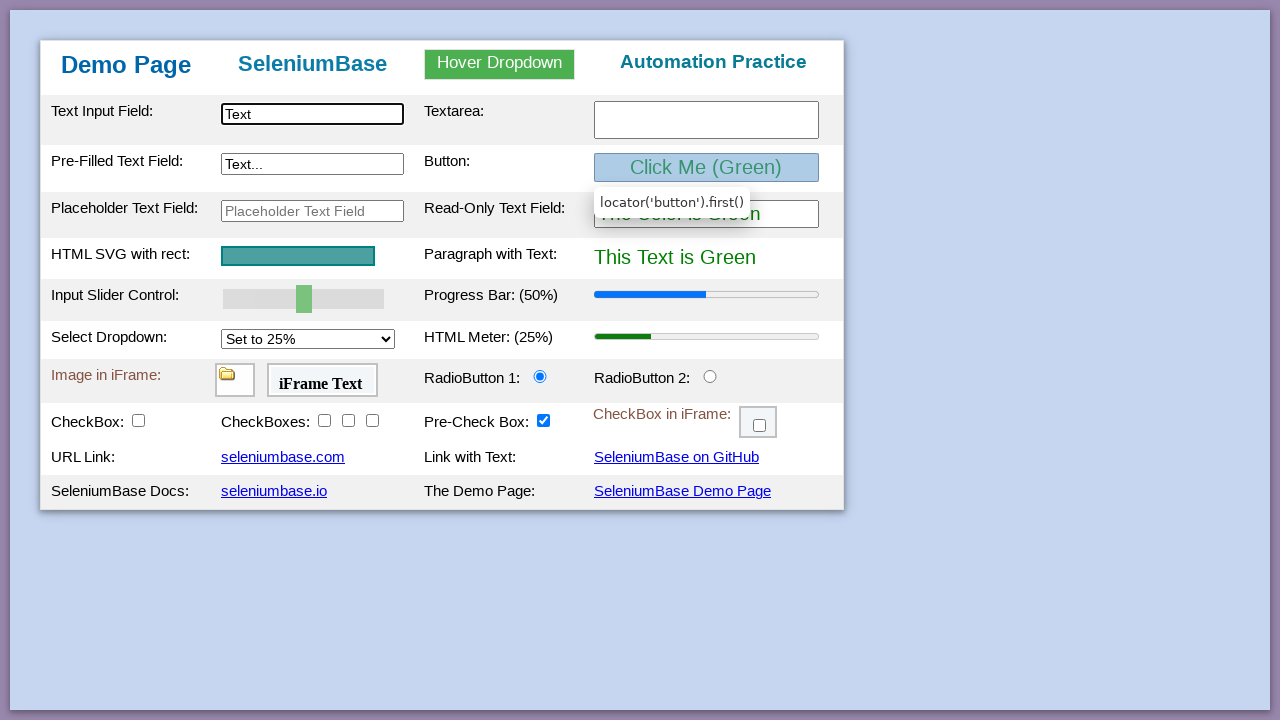

Filled textarea with 'Here are some words' on textarea
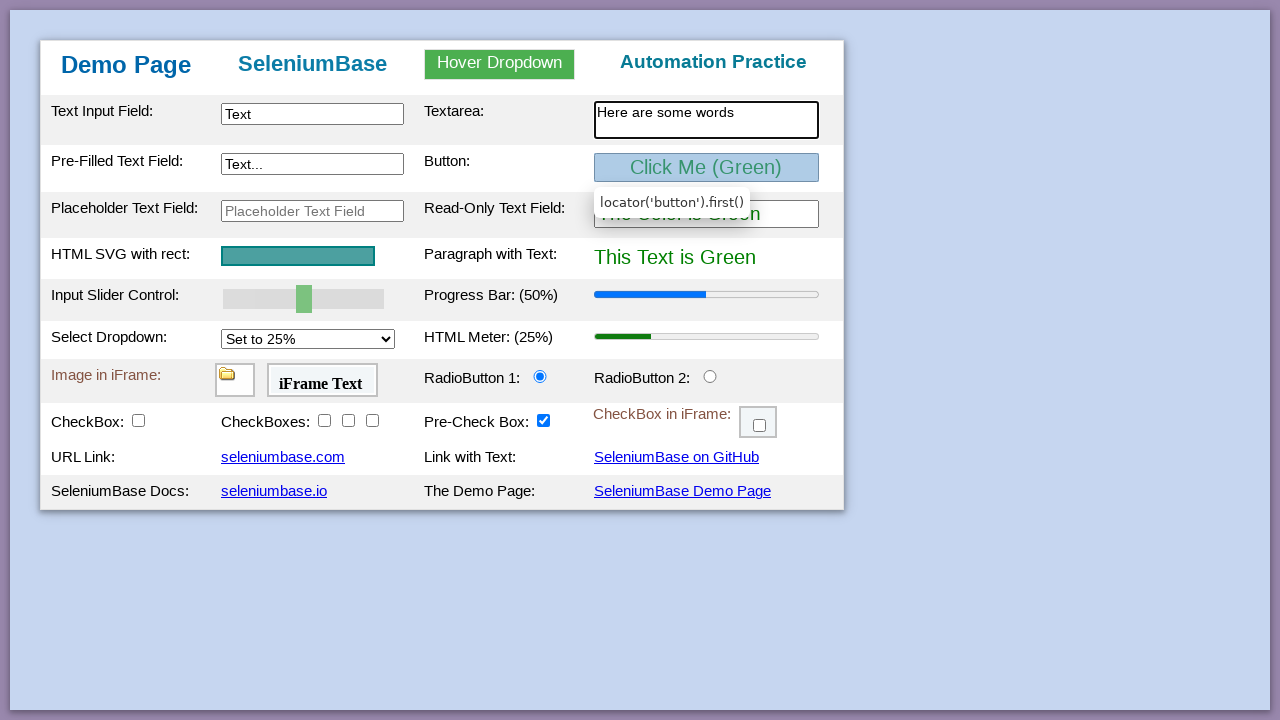

Clicked button at (706, 168) on button
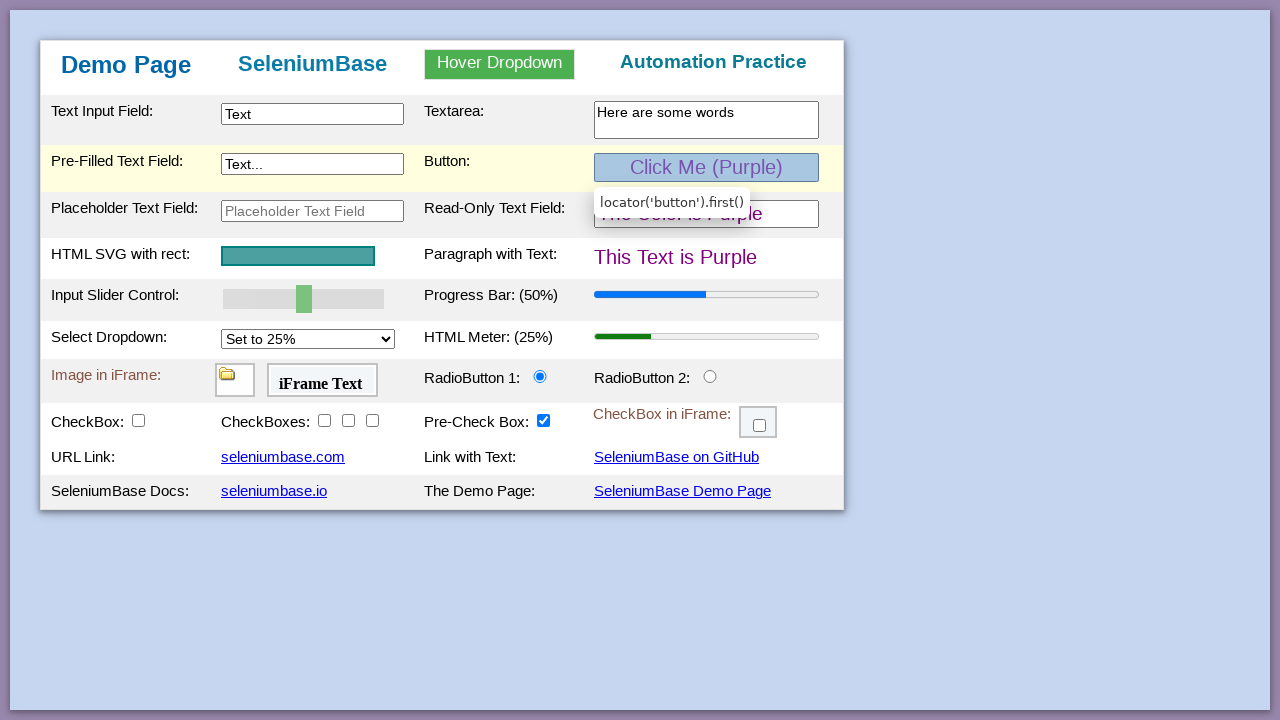

Set slider value to 100
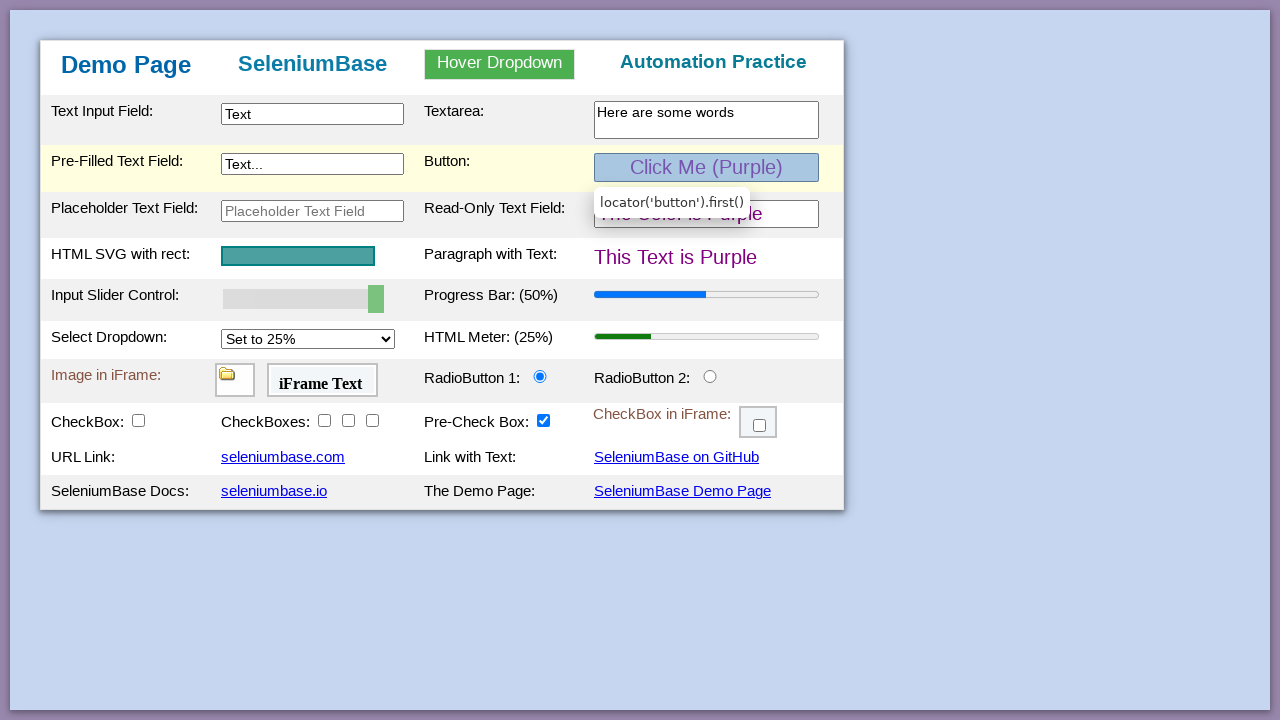

Dispatched input event on slider
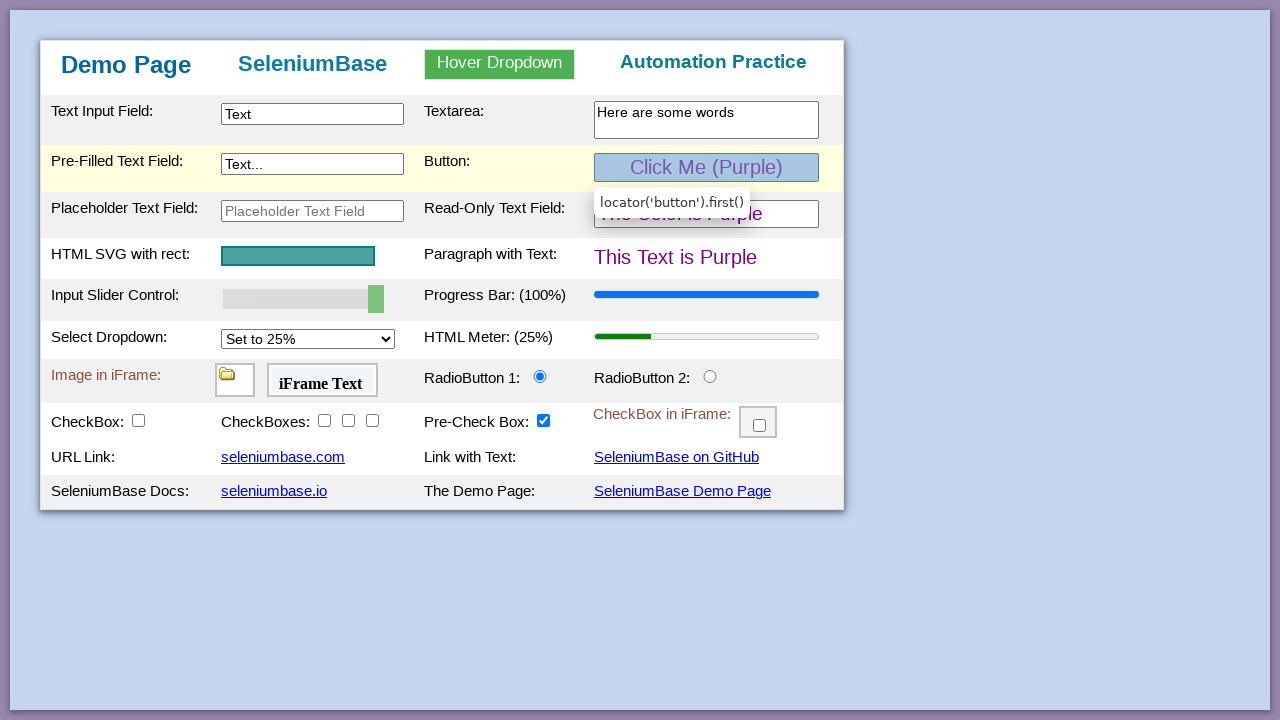

Clicked checkbox 1 of class checkBoxClassB at (324, 420) on input.checkBoxClassB >> nth=0
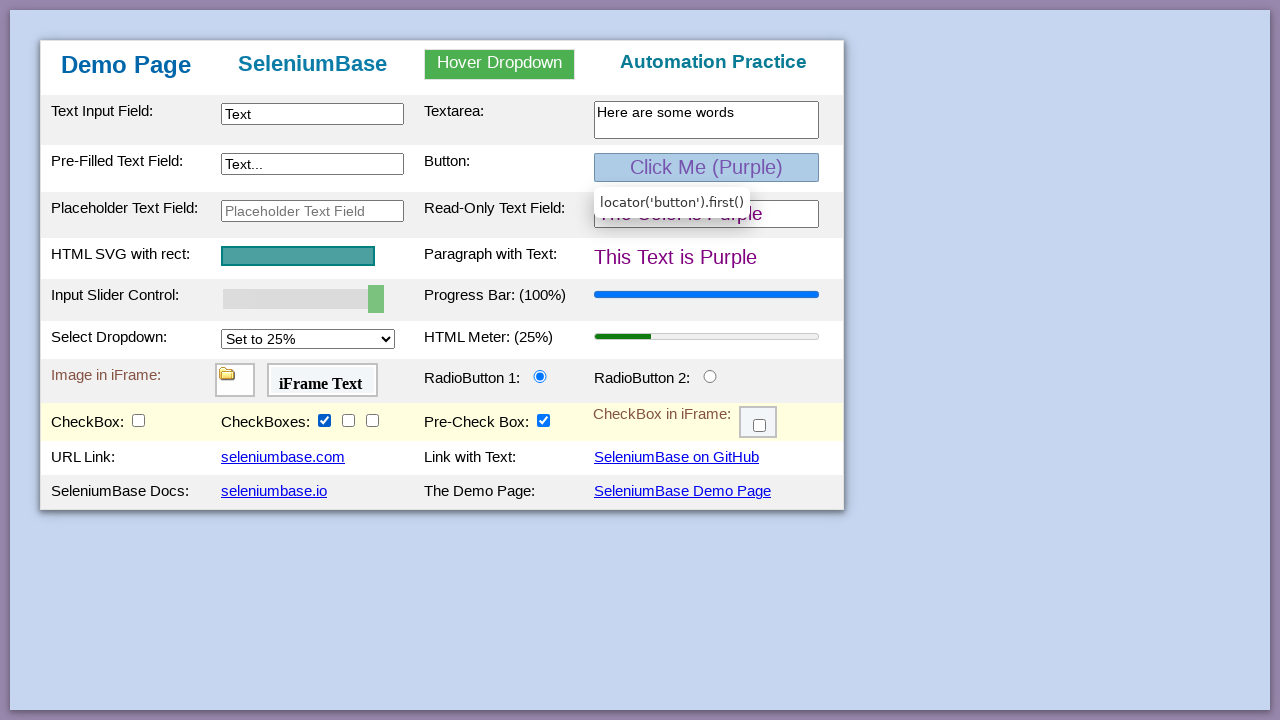

Clicked checkbox 2 of class checkBoxClassB at (348, 420) on input.checkBoxClassB >> nth=1
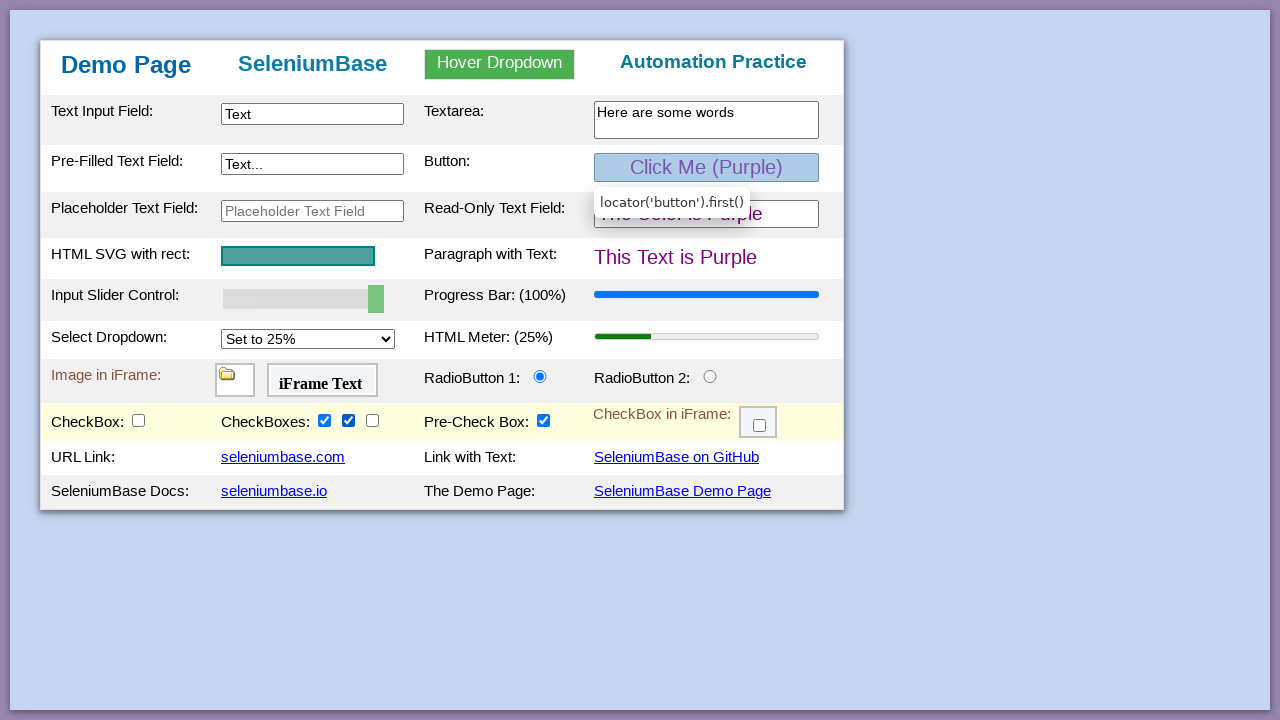

Clicked checkbox 3 of class checkBoxClassB at (372, 420) on input.checkBoxClassB >> nth=2
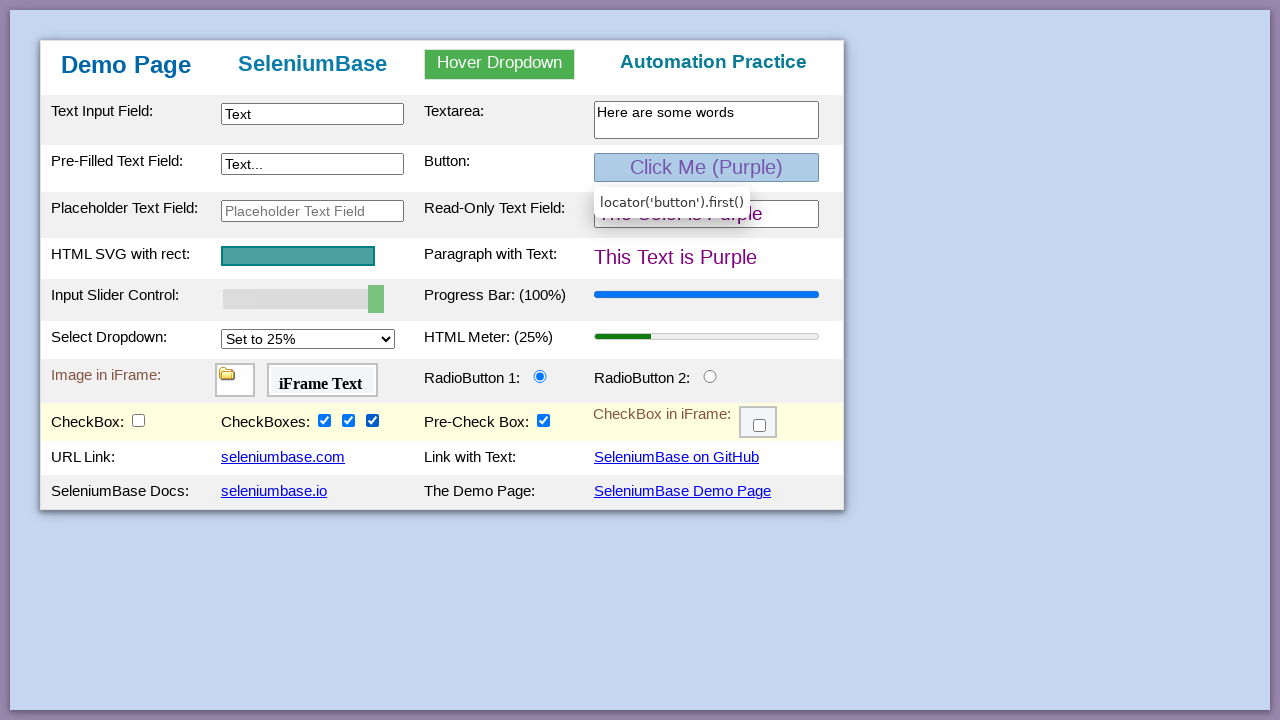

Selected 'Set to 75%' from dropdown on #mySelect
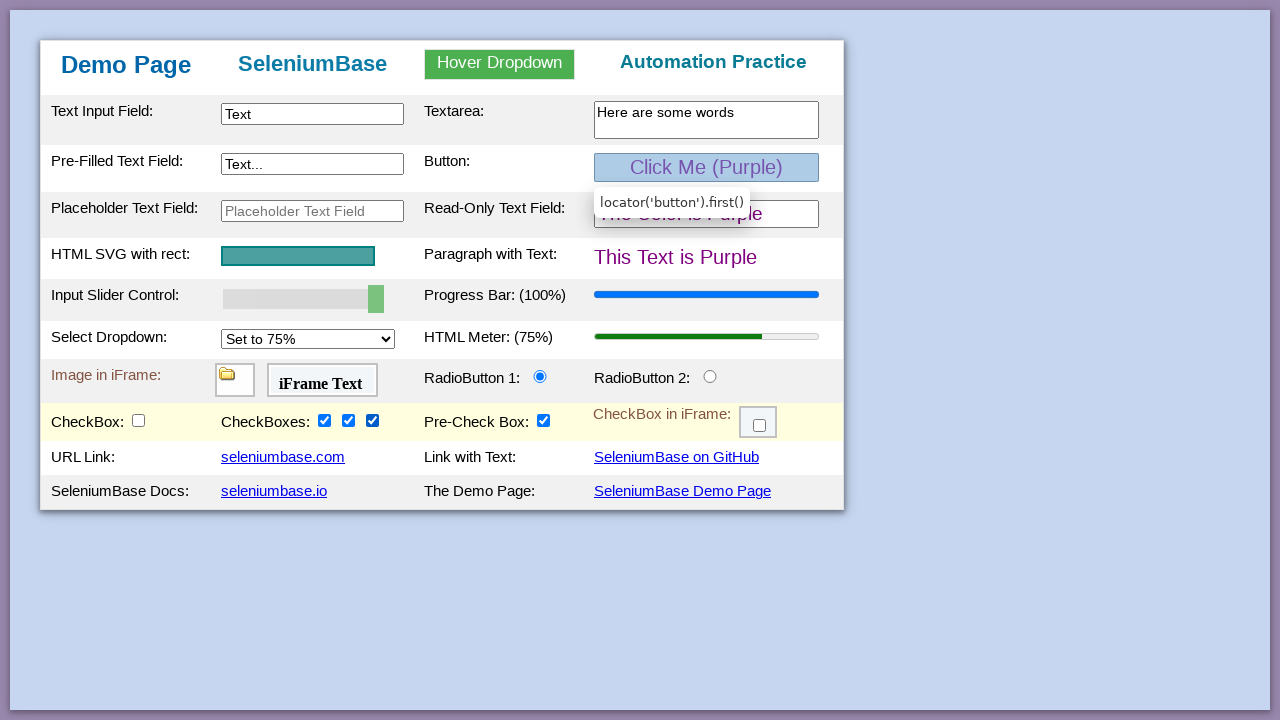

Hovered over dropdown menu at (500, 64) on #myDropdown
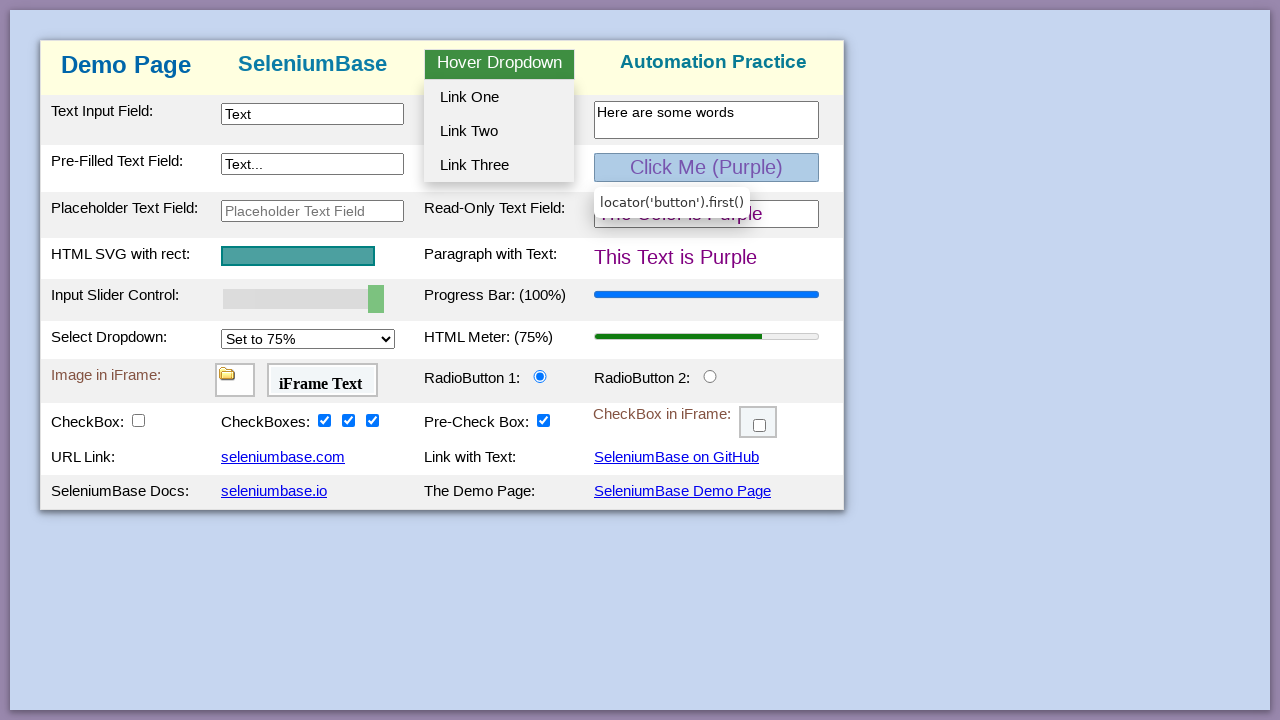

Clicked dropdown option 2 at (499, 131) on #dropOption2
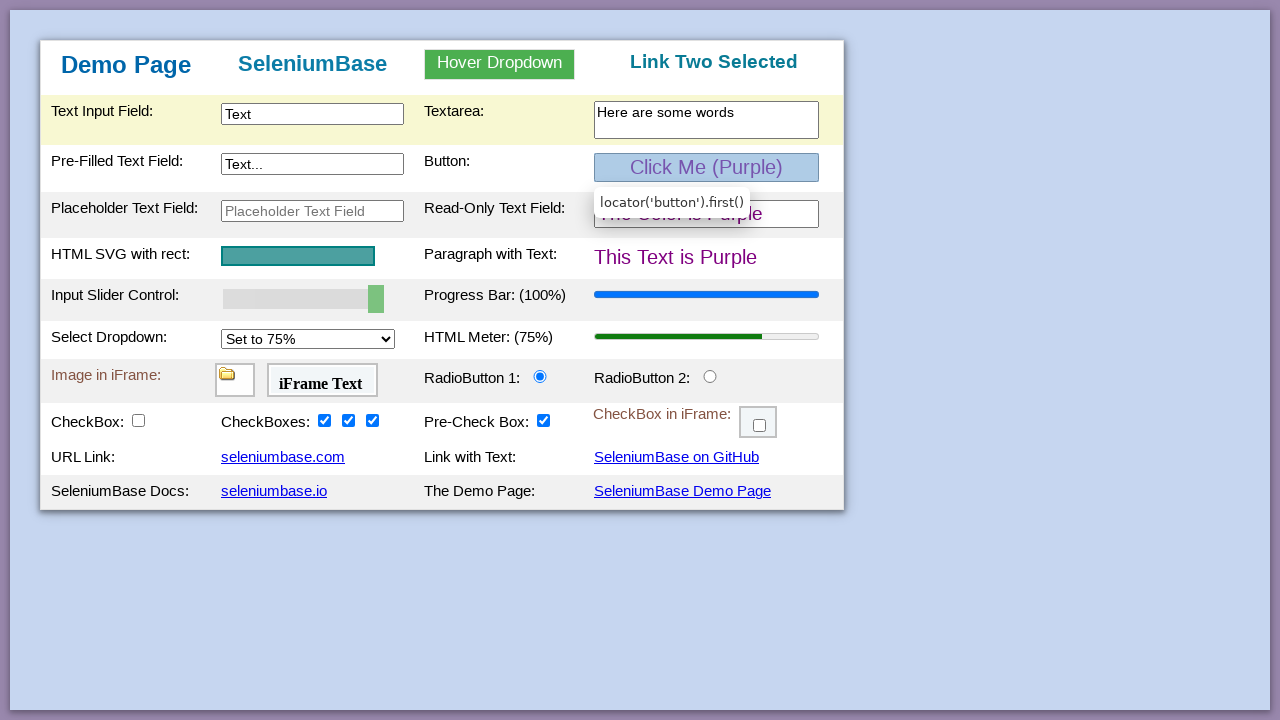

Clicked checkbox 1 at (138, 420) on #checkBox1
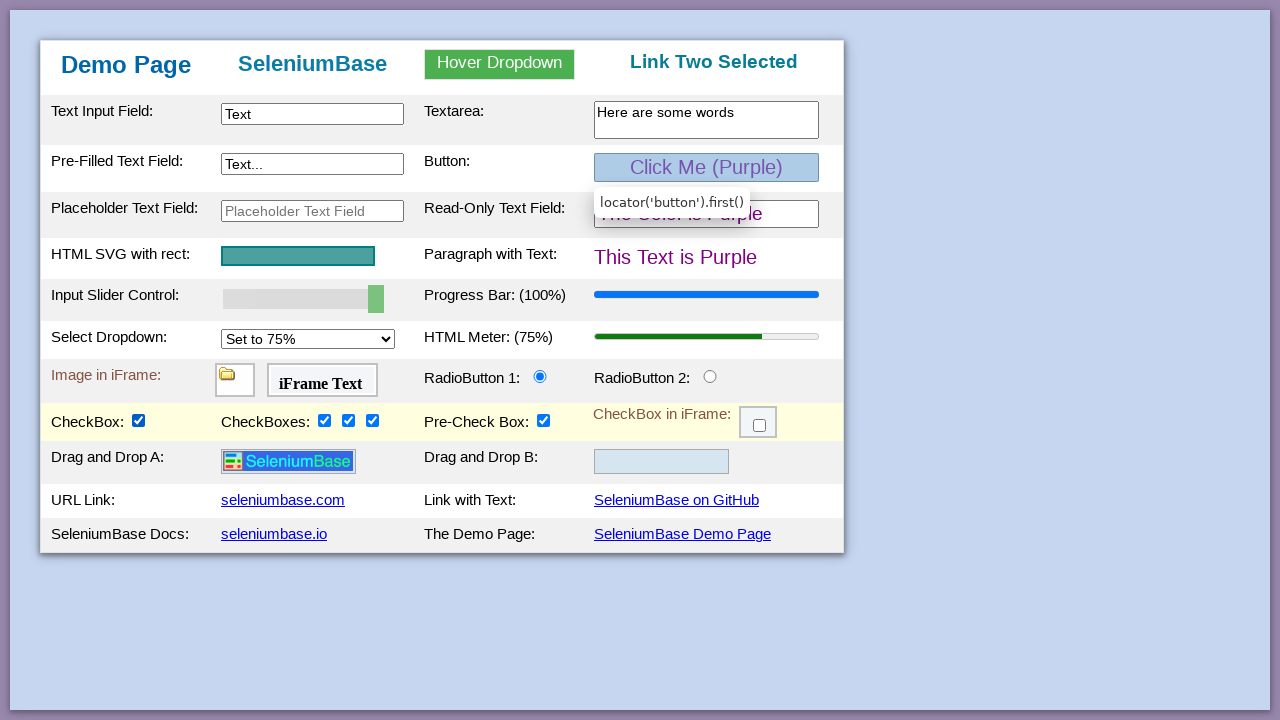

Dragged and dropped logo image to drop zone 2 at (662, 462)
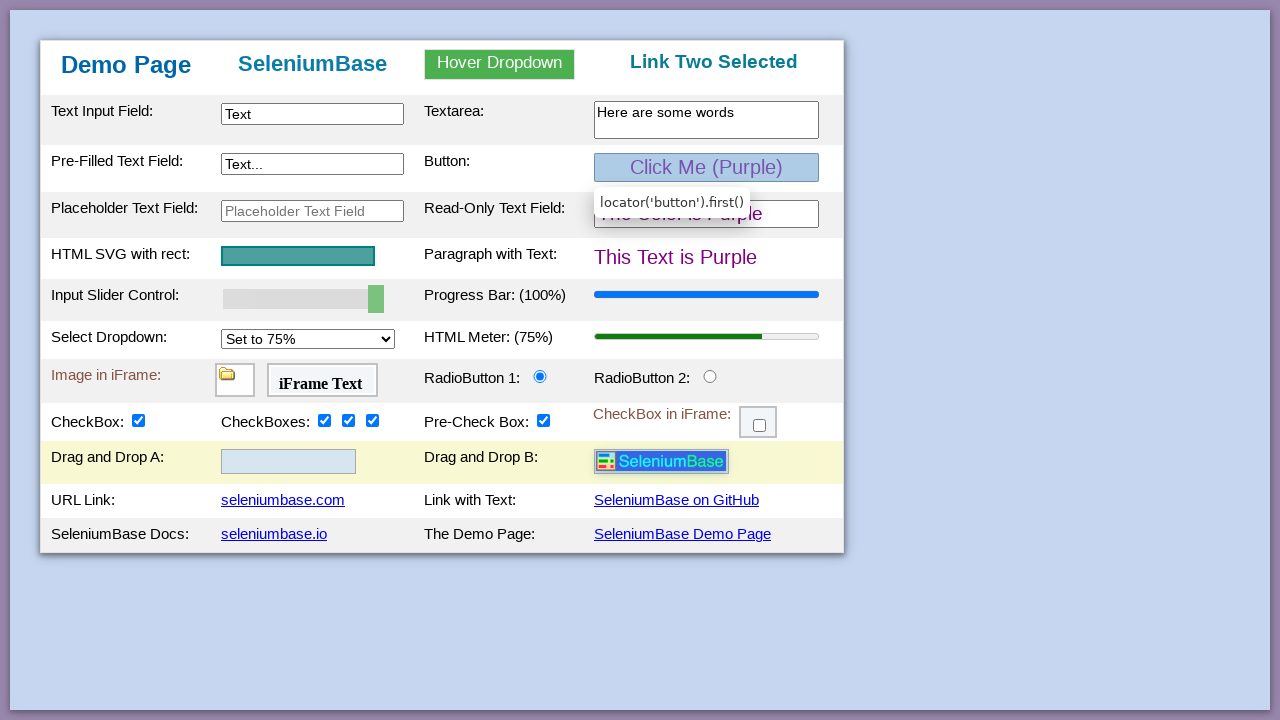

Clicked element with class fBox inside iframe myFrame3 at (760, 426) on iframe#myFrame3 >> internal:control=enter-frame >> .fBox
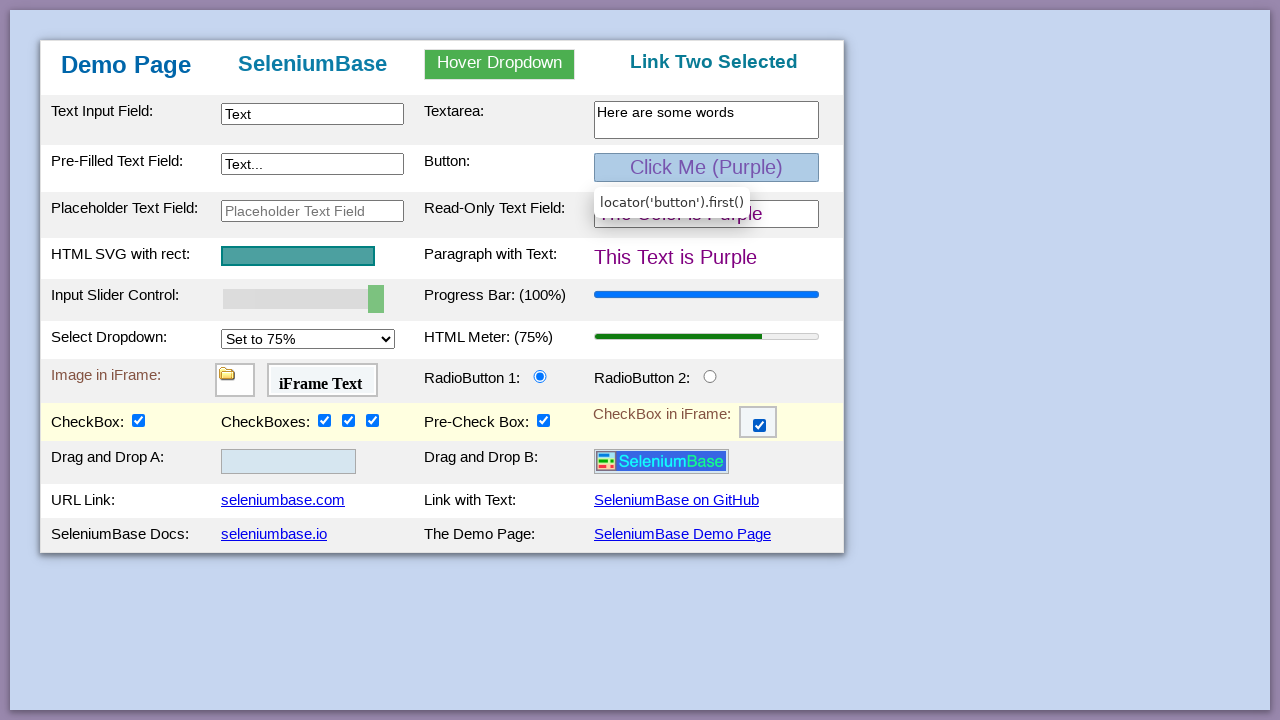

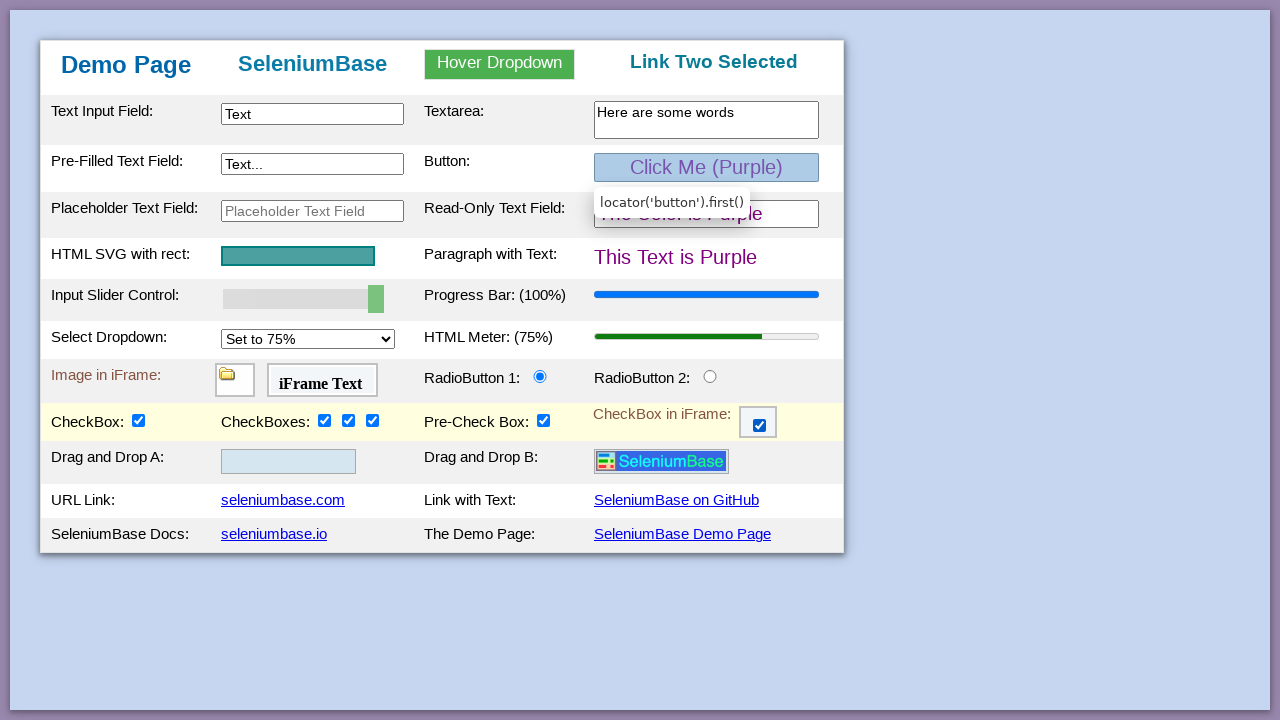